Tests adding multiple products to cart by navigating to Products page, adding two products to cart, and verifying both products appear in the cart with their prices, quantities, and totals displayed.

Starting URL: http://automationexercise.com

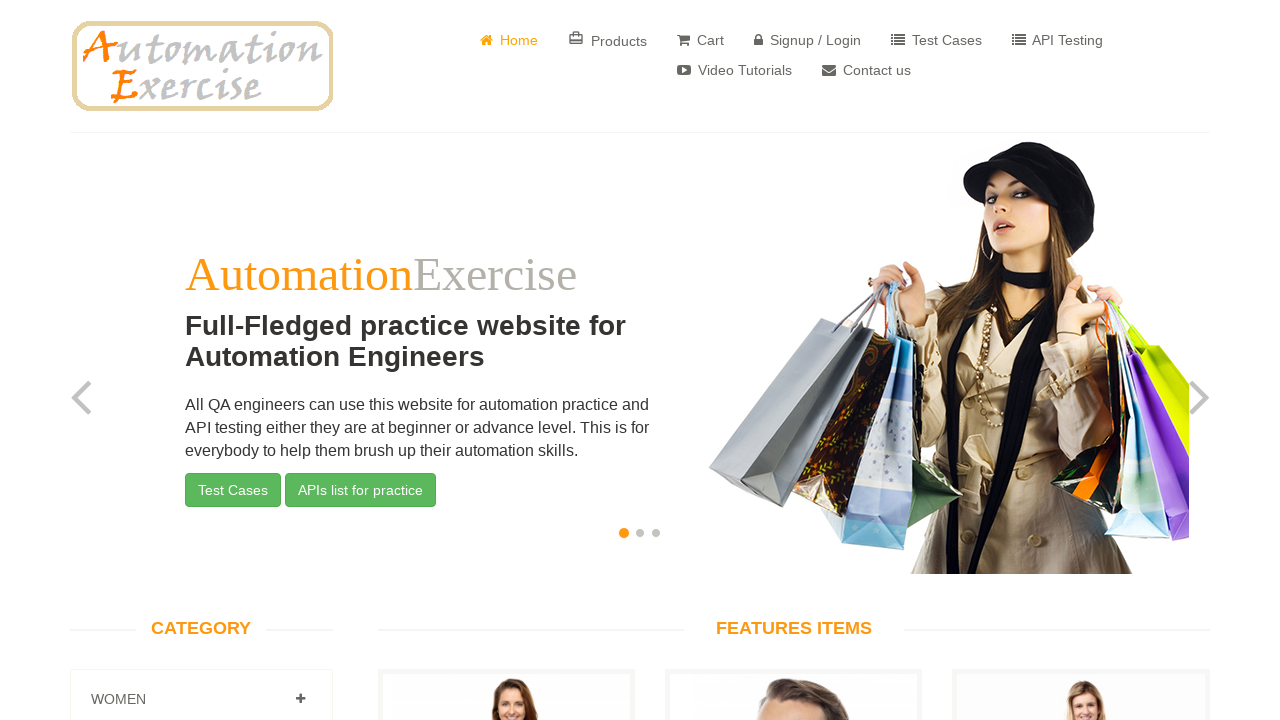

Home page is visible - Home link found
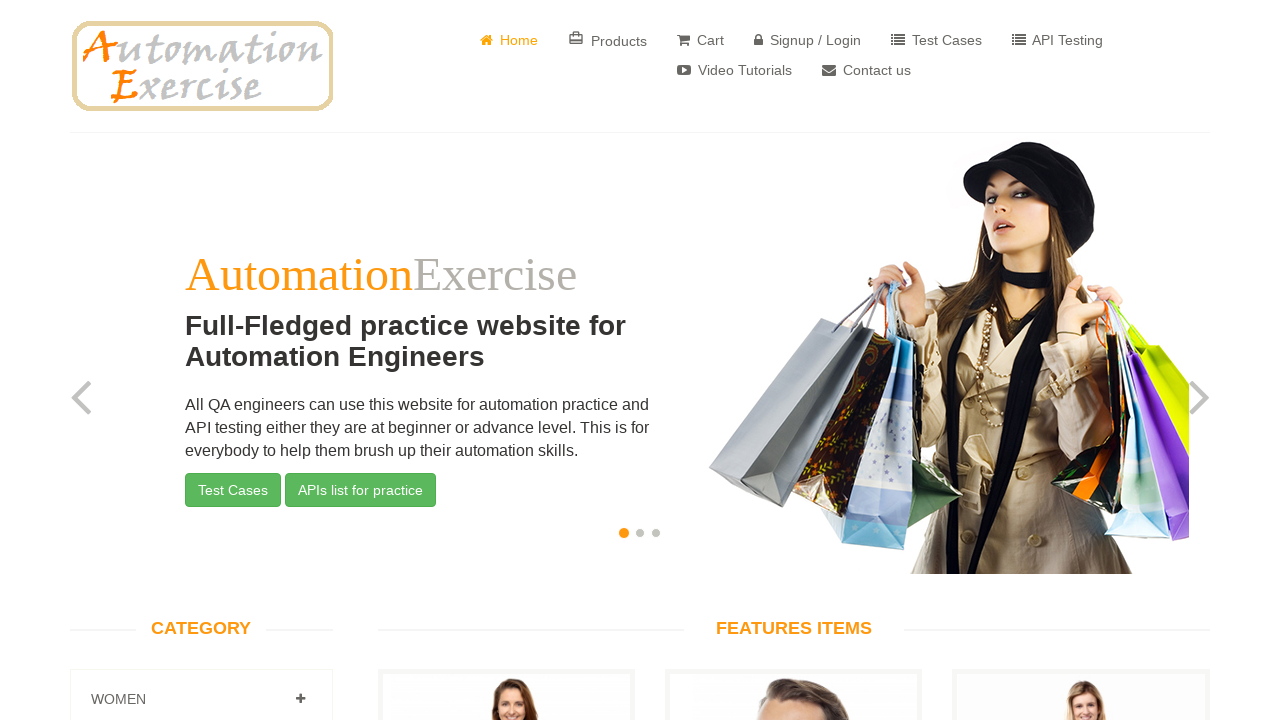

Clicked Products button to navigate to Products page at (608, 40) on a[href='/products']
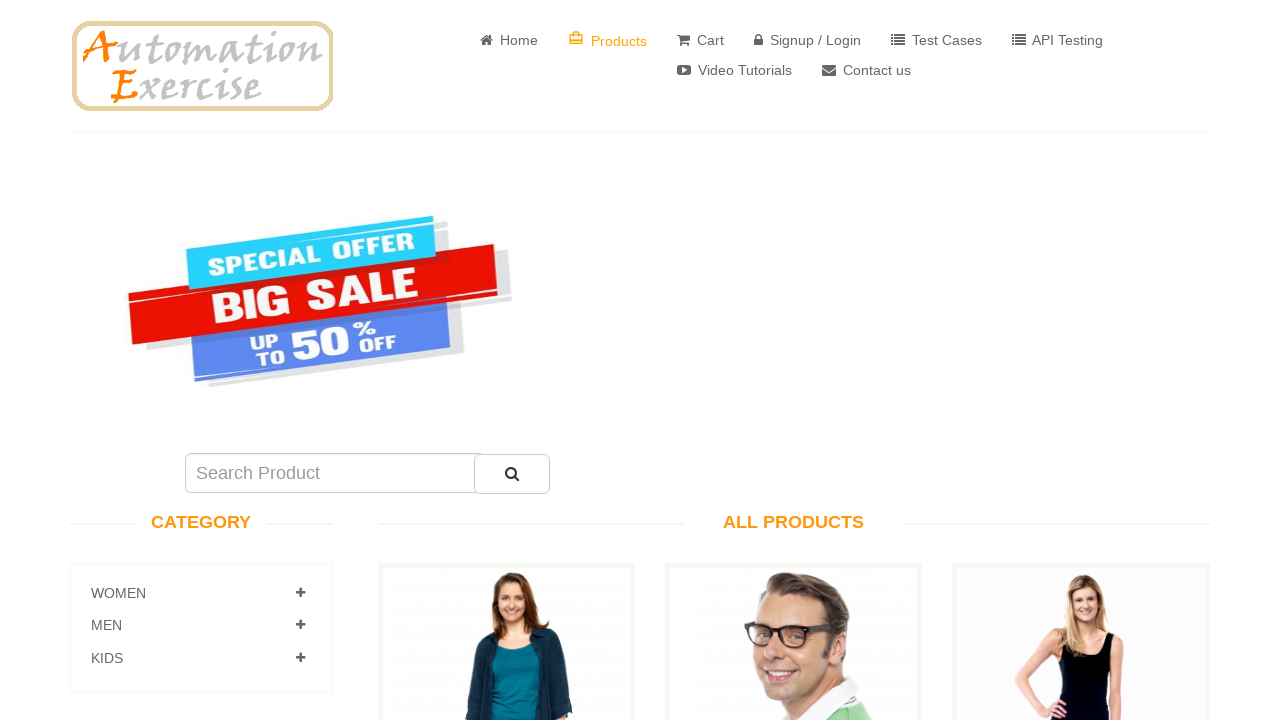

Clicked Add to cart button for first product at (506, 361) on xpath=//div[@class='features_items']/div[2]//div[@class='productinfo text-center
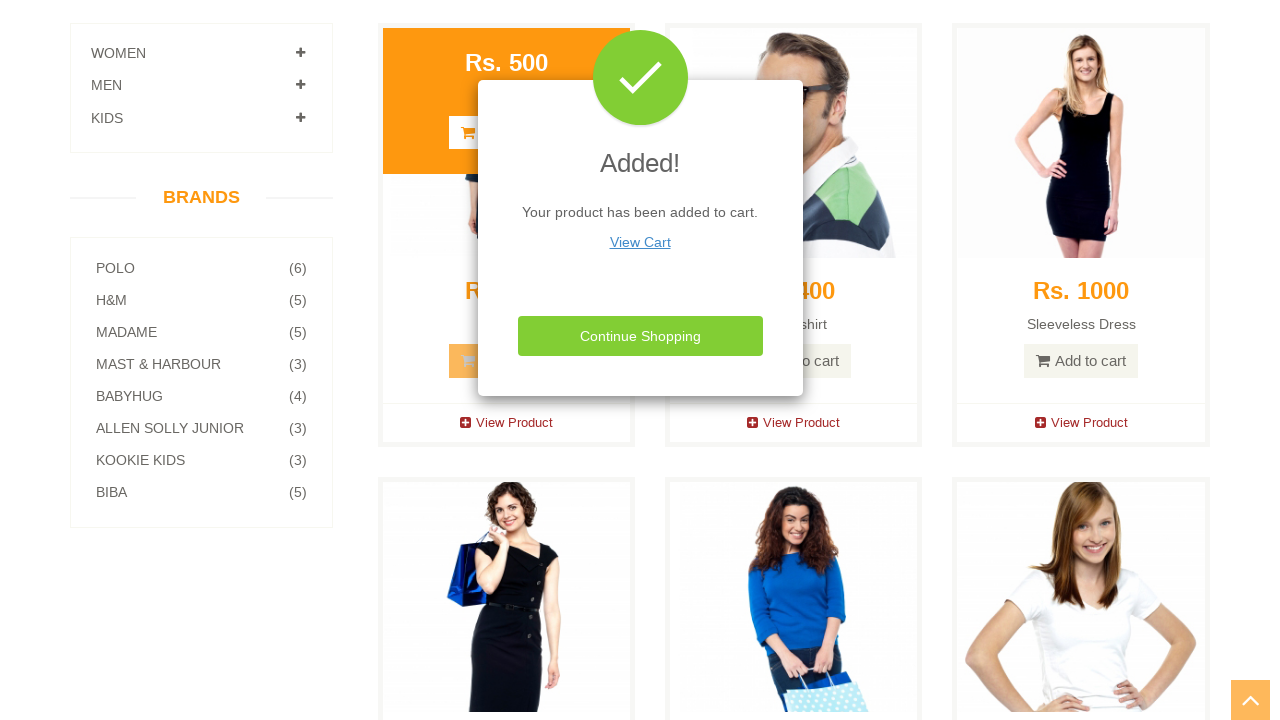

Clicked Continue Shopping button to return to Products page at (640, 336) on button.btn-success.close-modal
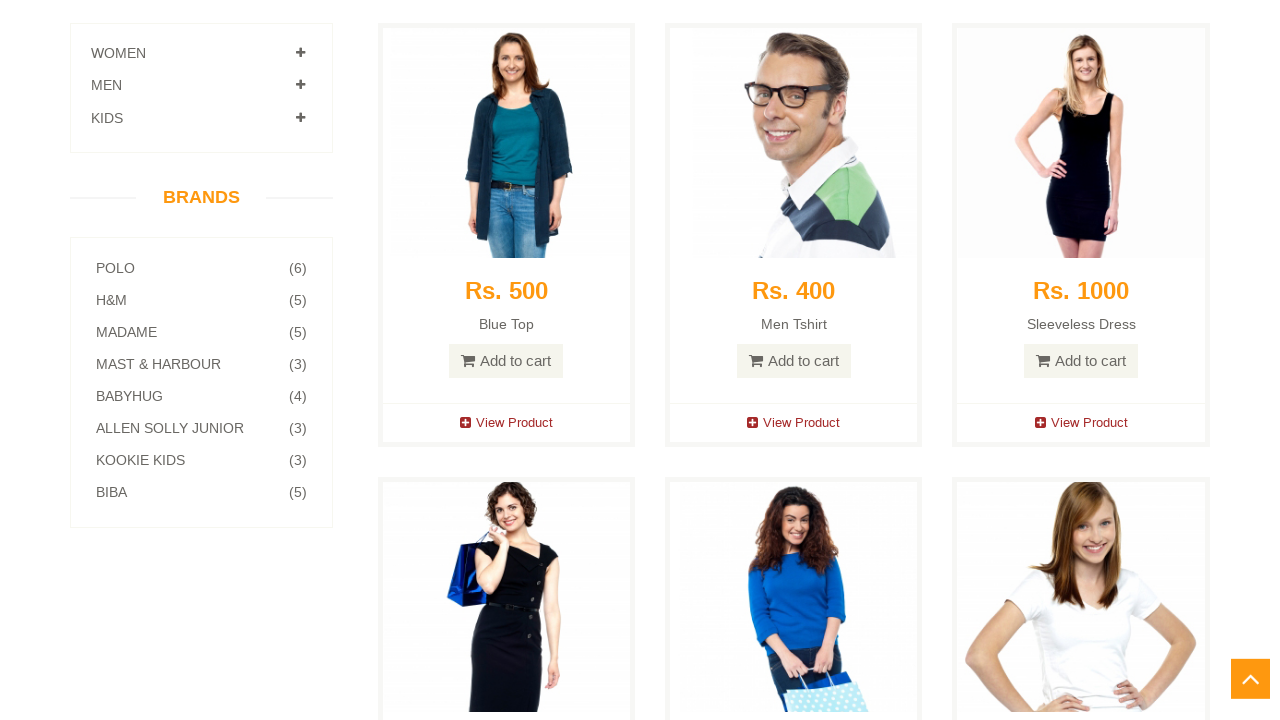

Clicked Add to cart button for second product at (794, 361) on xpath=//div[@class='features_items']/div[3]//div[@class='productinfo text-center
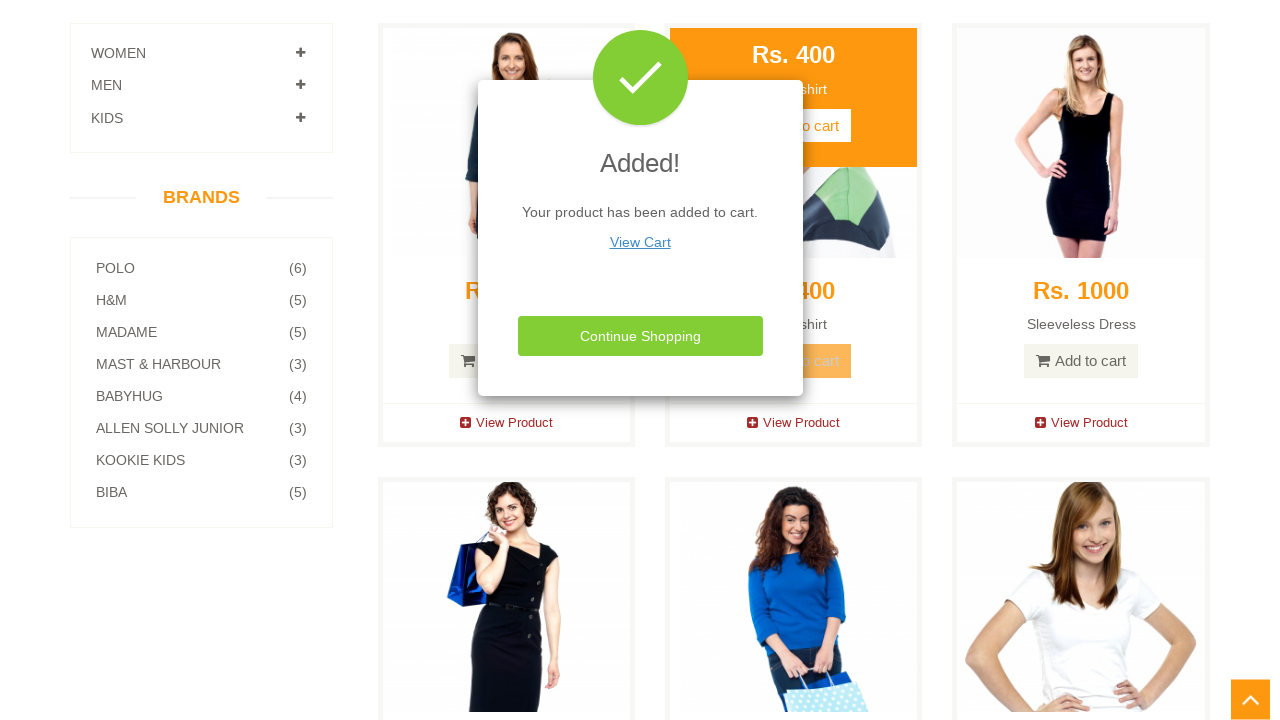

Clicked View Cart button to navigate to cart page at (640, 242) on xpath=//u[.='View Cart']
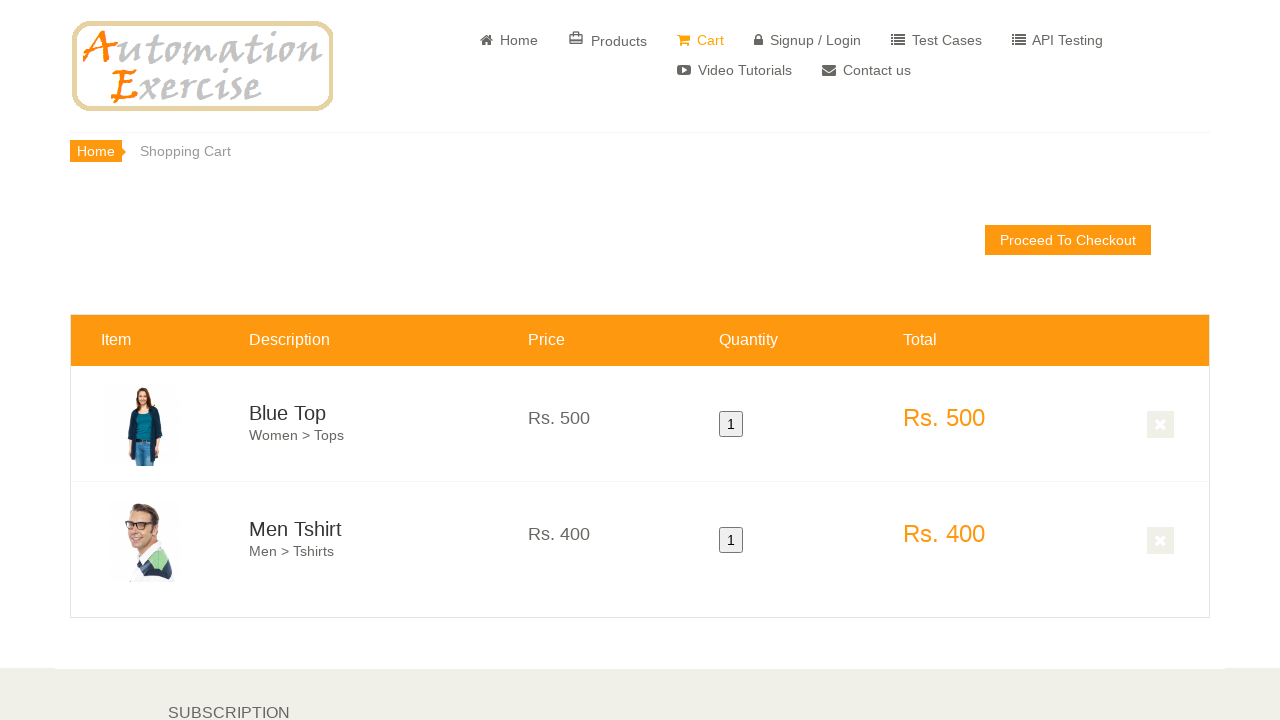

First product verified in cart
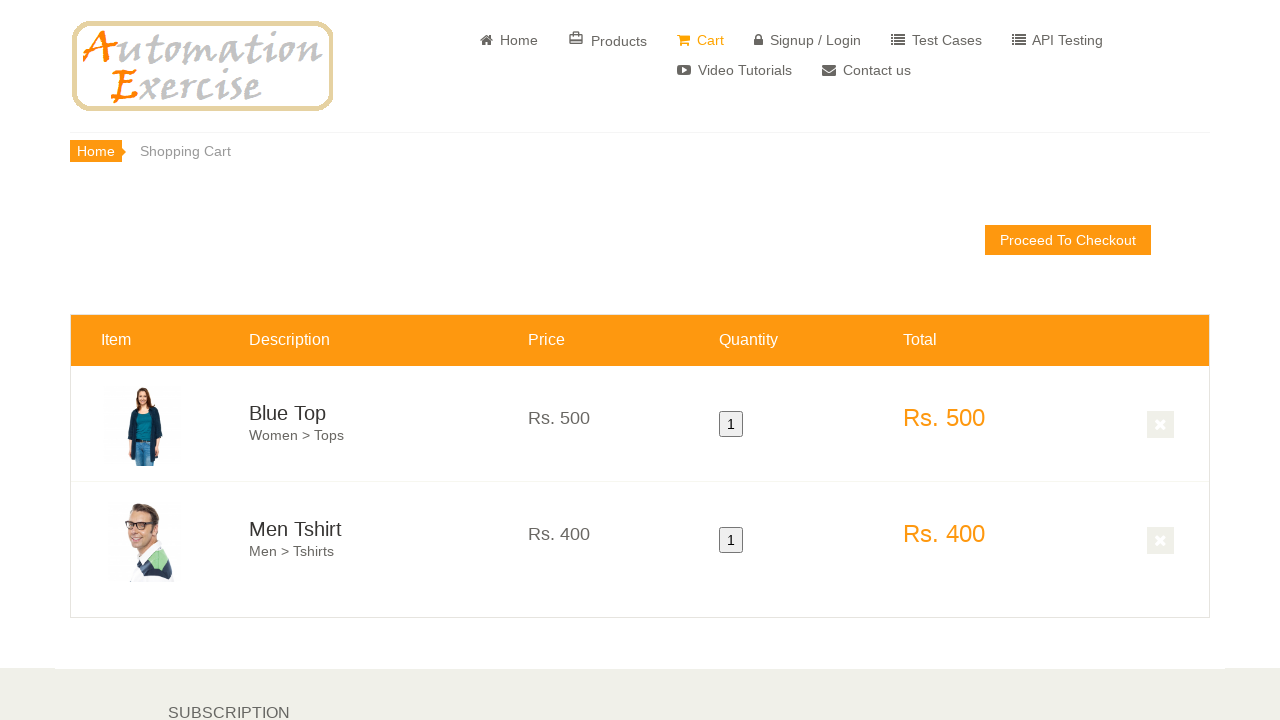

Second product verified in cart
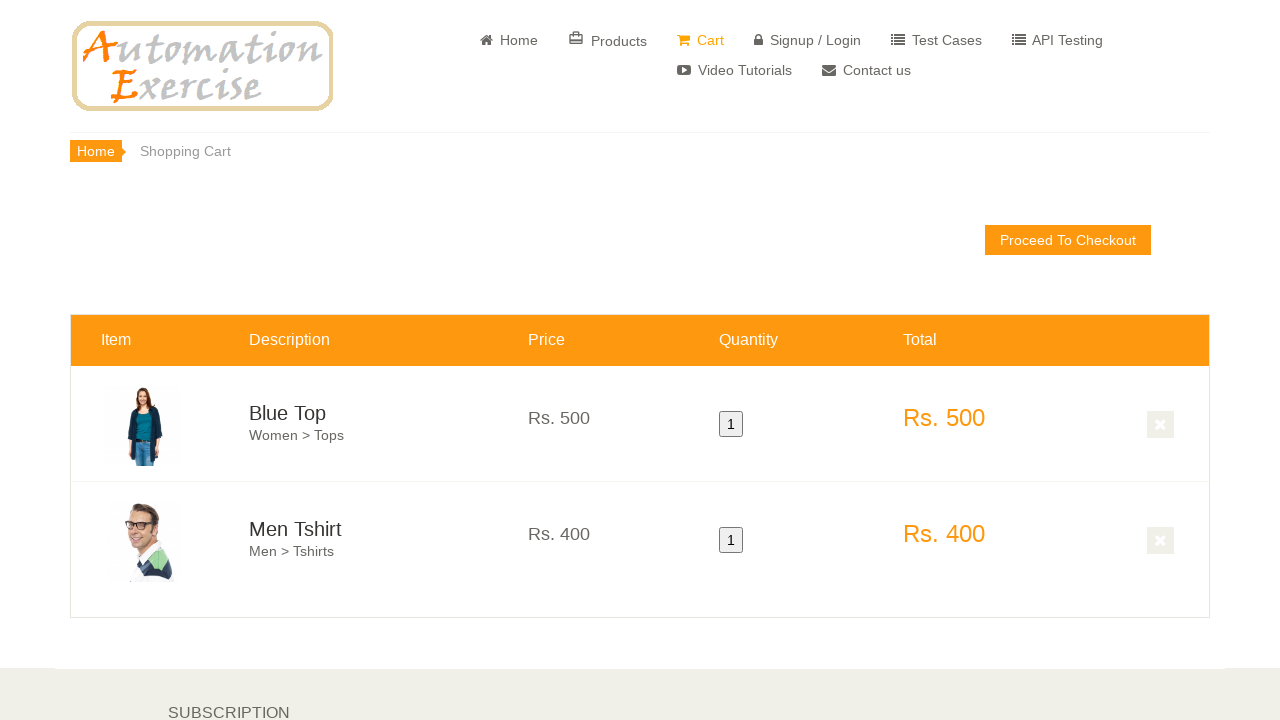

First product price is displayed in cart
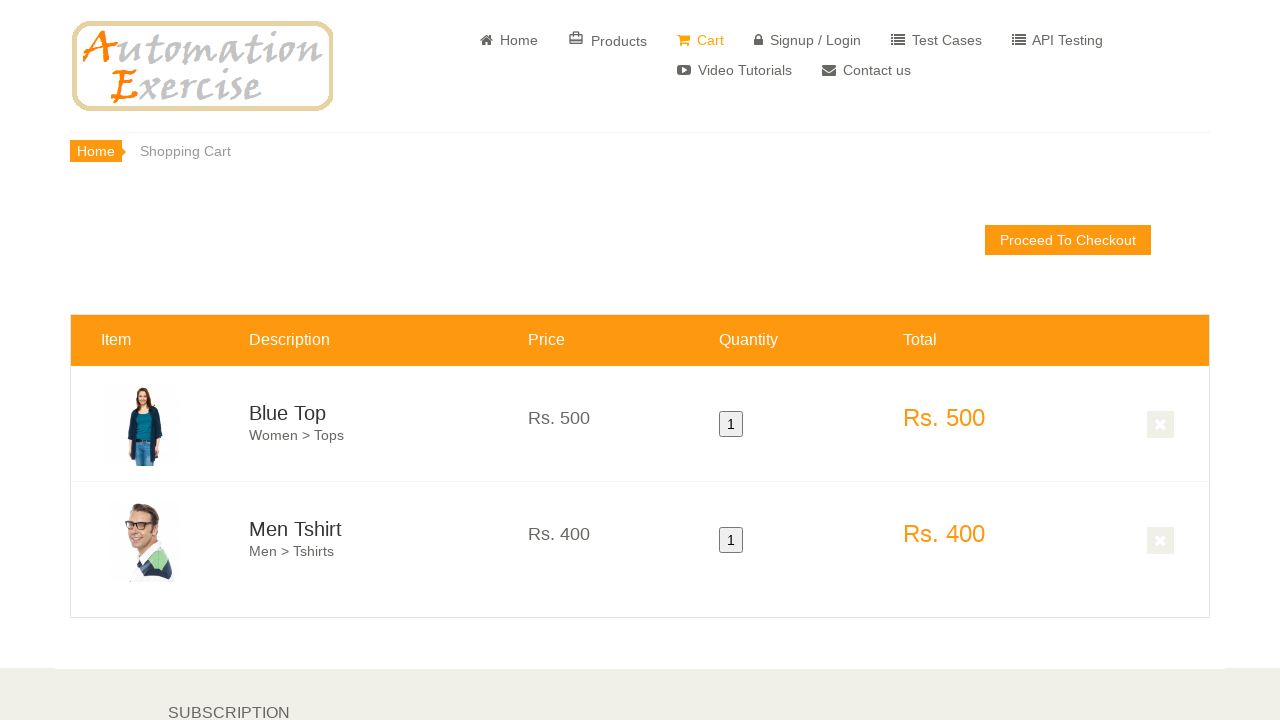

First product quantity is displayed in cart
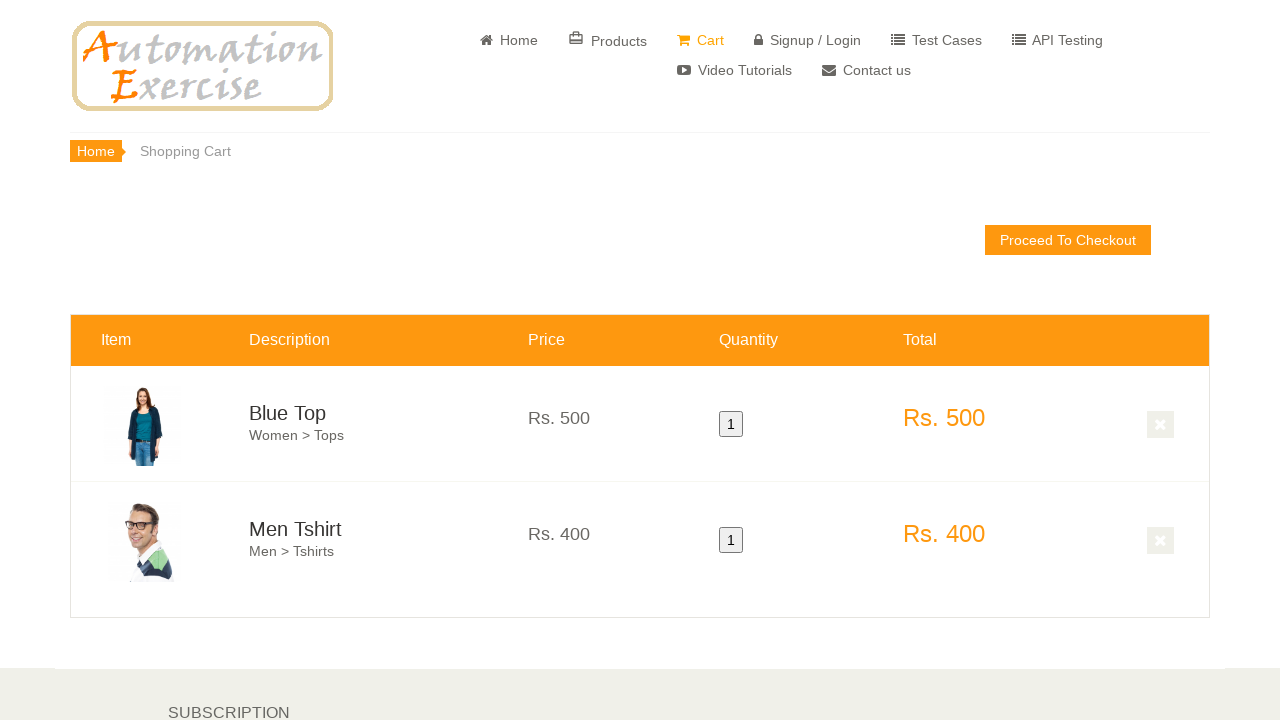

First product total is displayed in cart
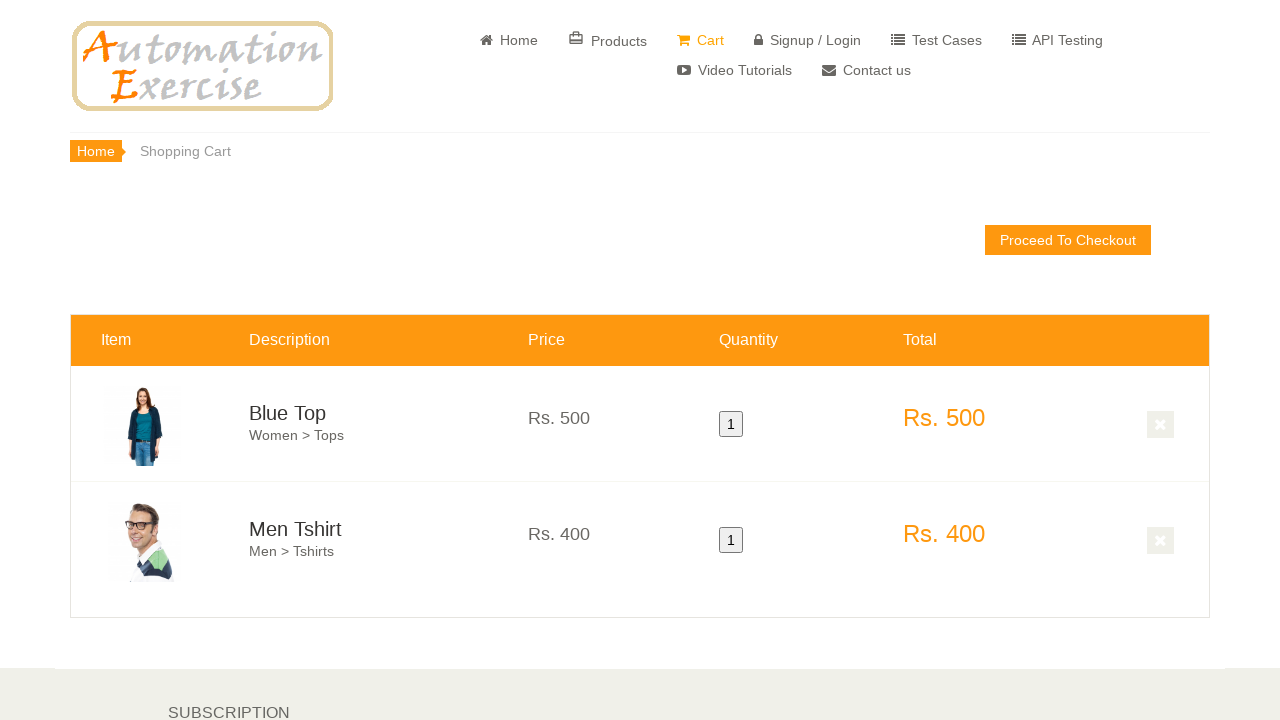

Second product price is displayed in cart
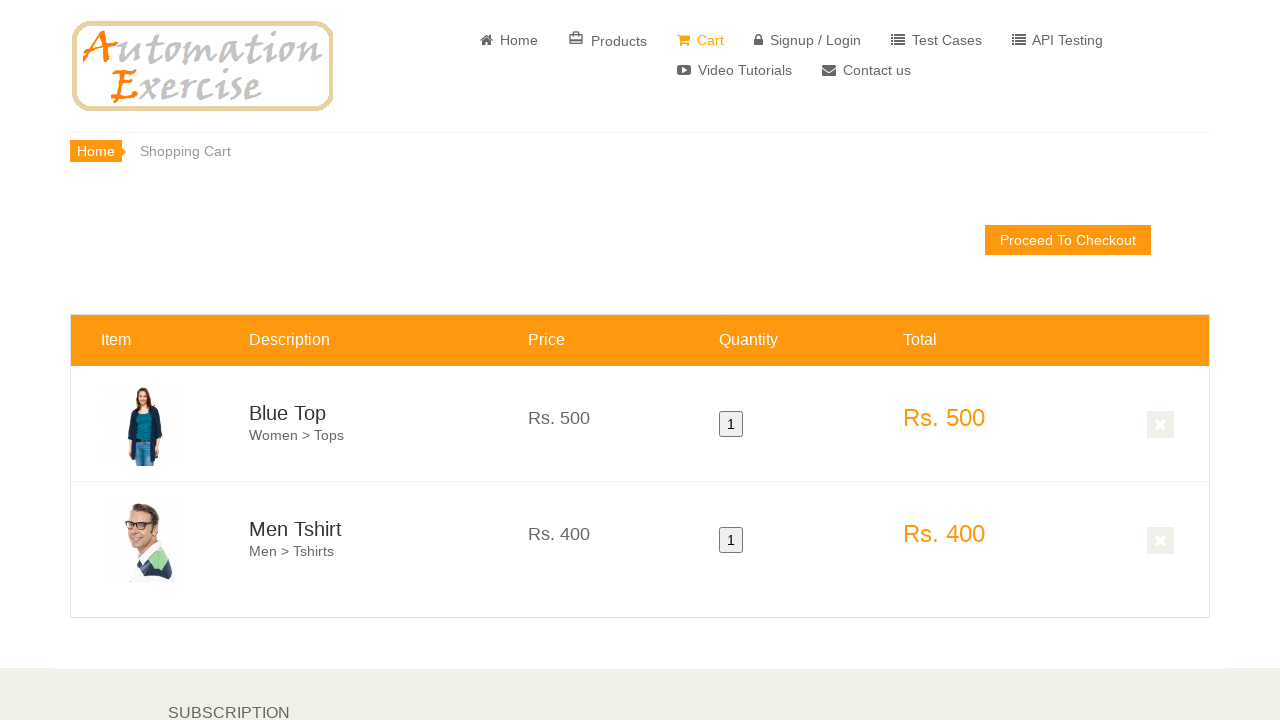

Second product quantity is displayed in cart
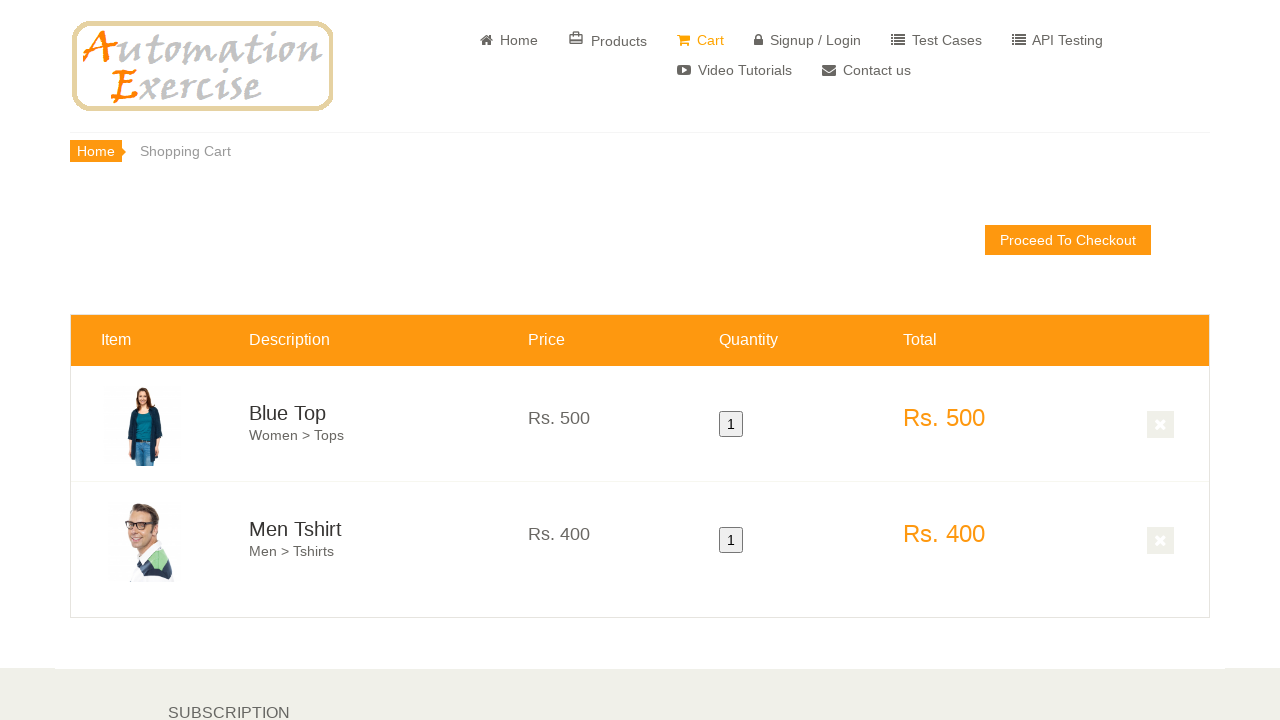

Second product total is displayed in cart
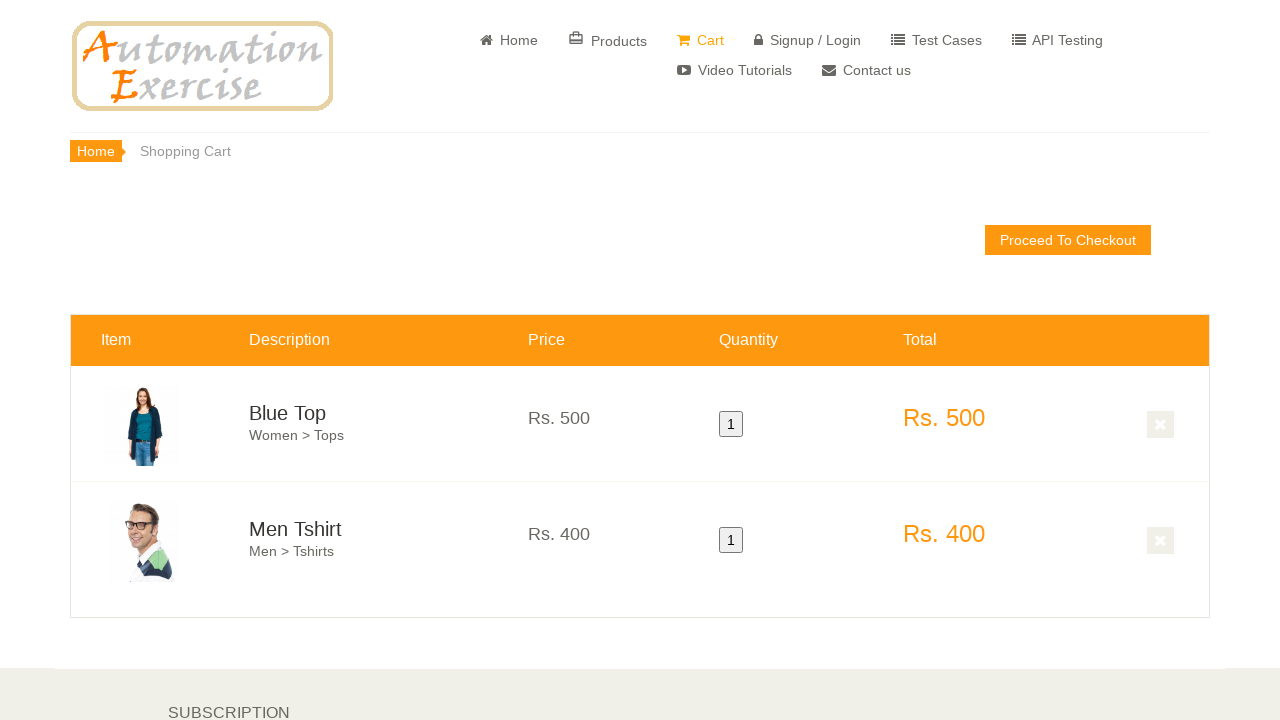

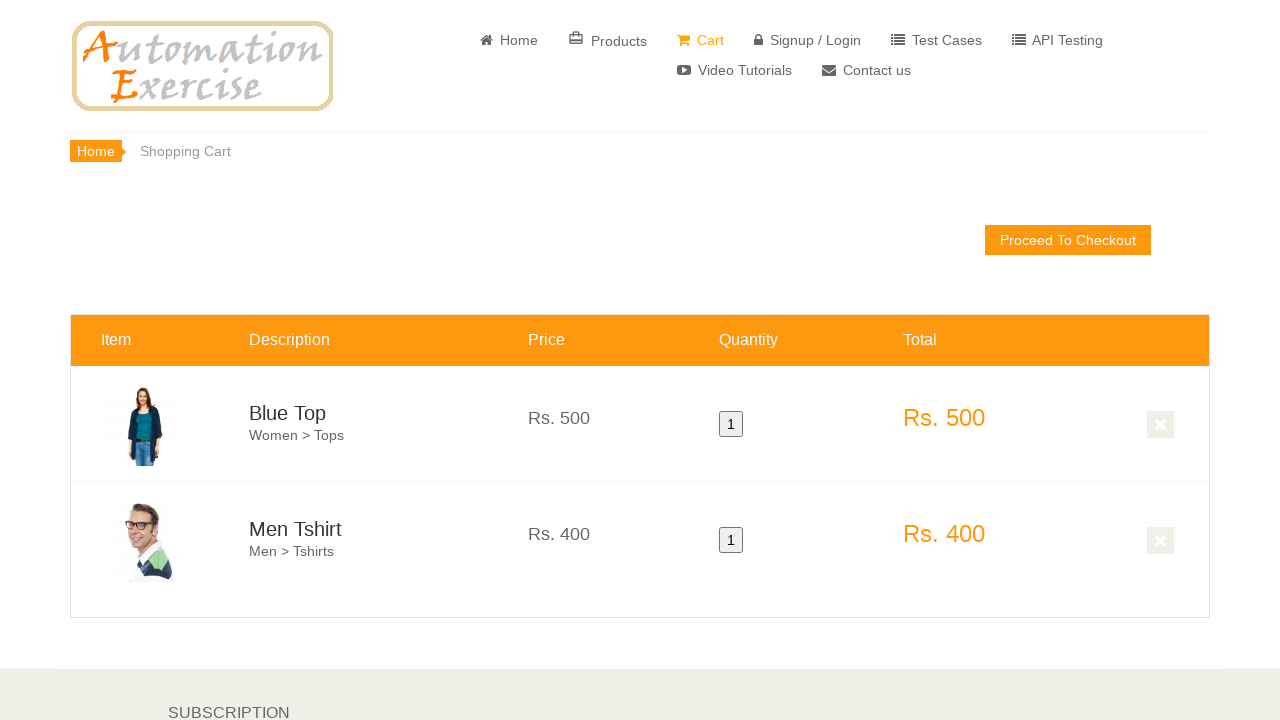